Tests filling out a text box form with username, email, current address, and permanent address fields, then submitting the form.

Starting URL: https://demoqa.com/text-box

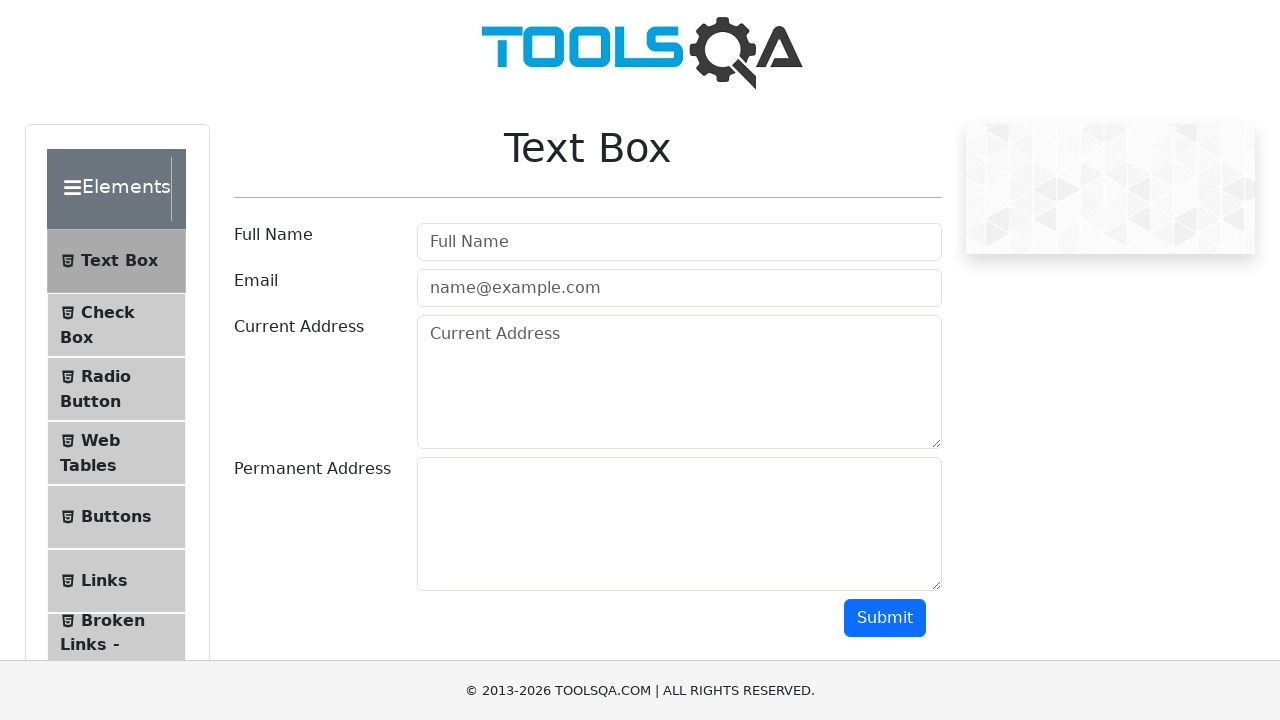

Filled username field with 'Testing username' on #userName
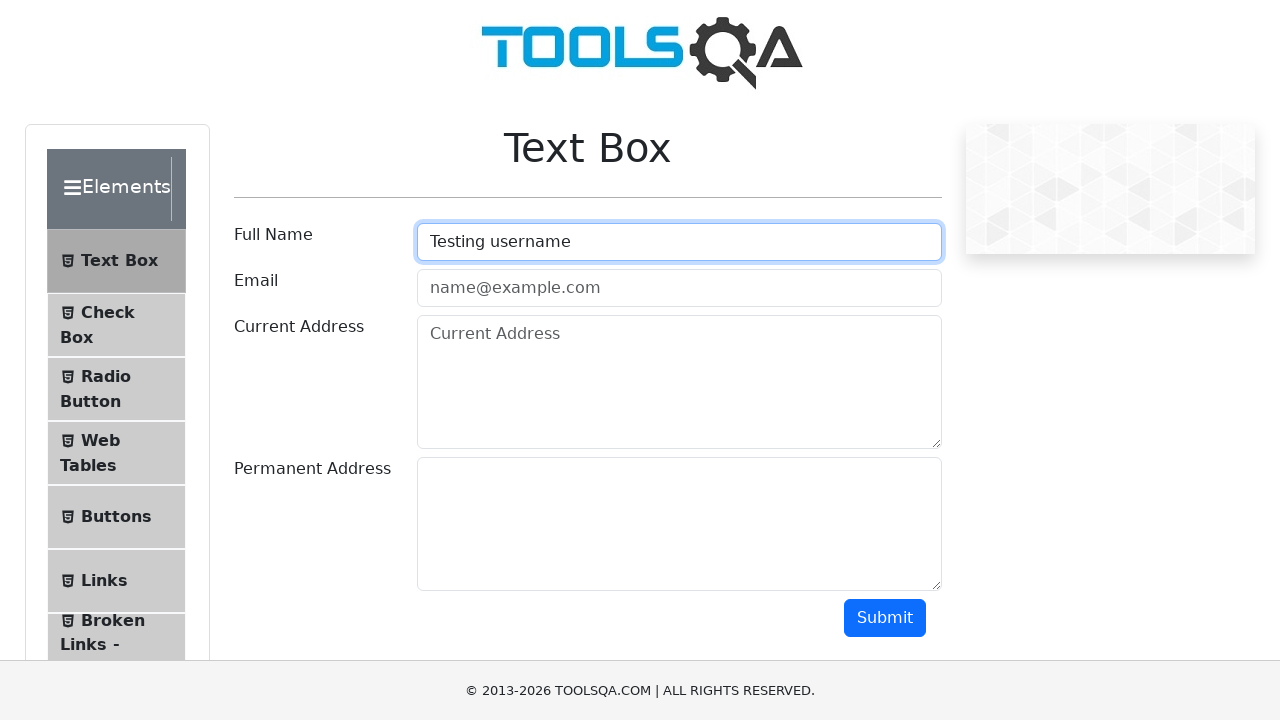

Filled email field with 'test@test.com' on #userEmail
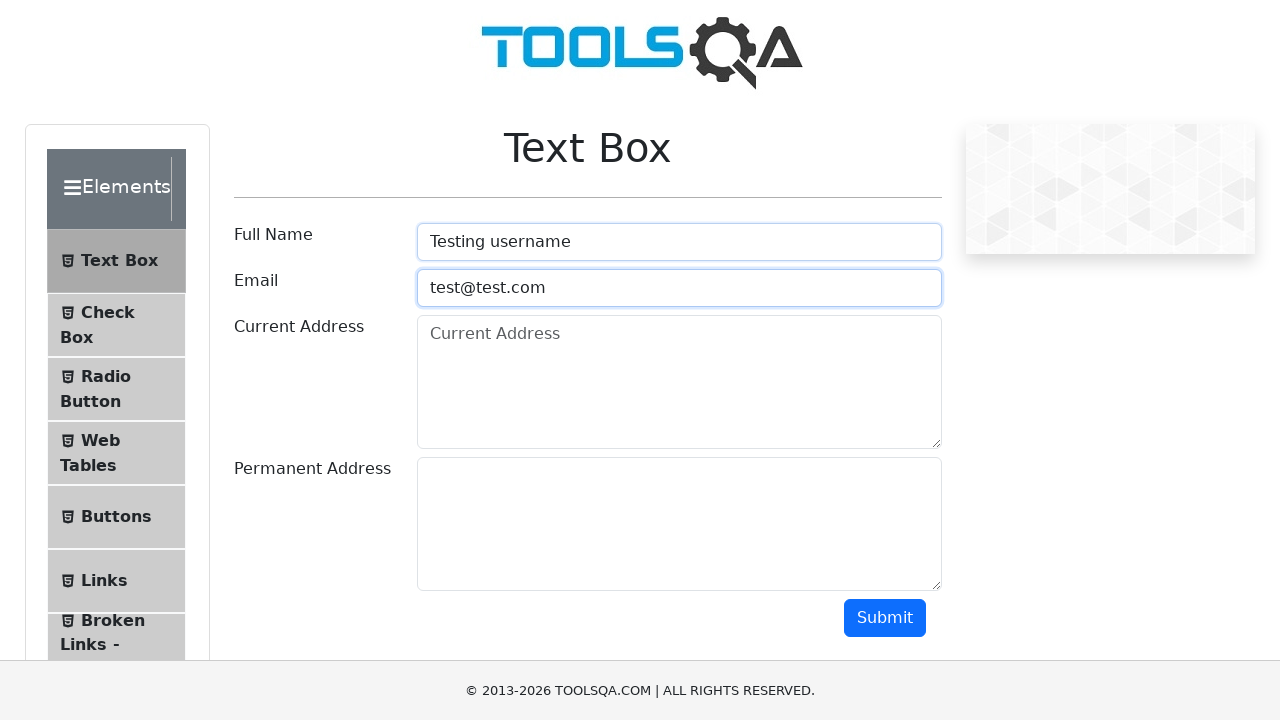

Filled current address field with 'any address' on [placeholder="Current Address"]
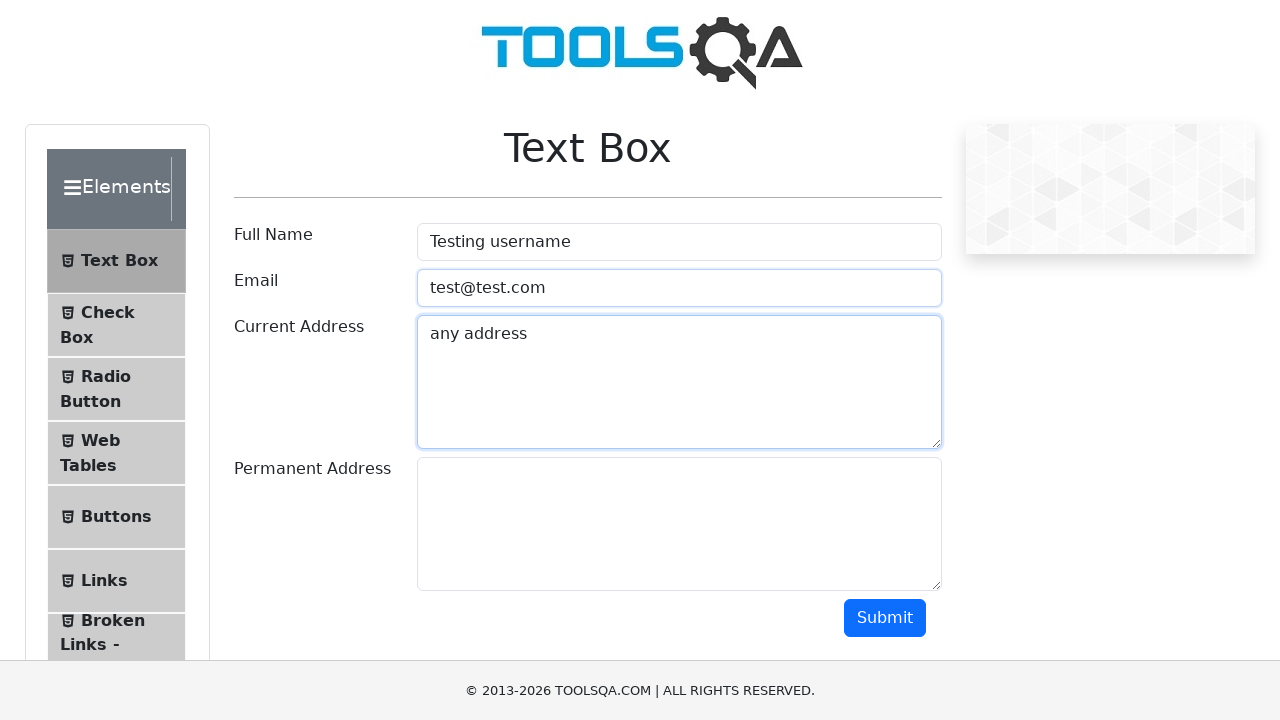

Filled permanent address field with 'any permanent address' on #permanentAddress
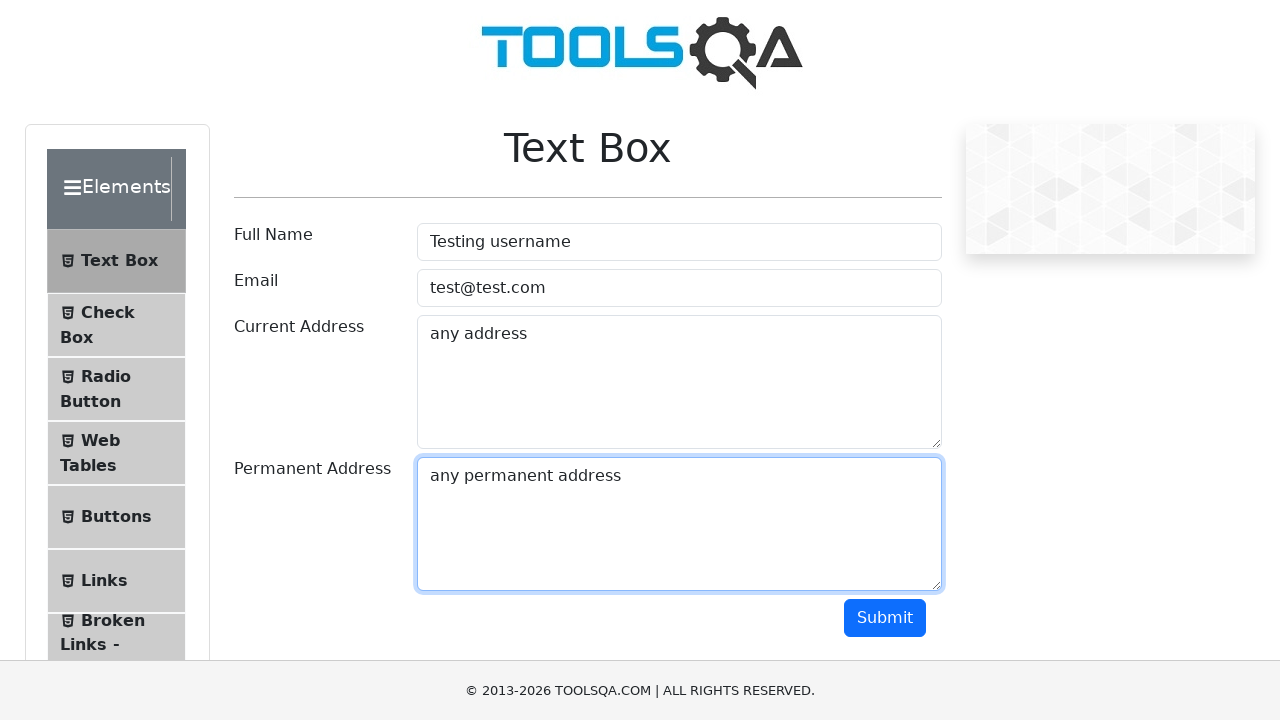

Clicked Submit button to submit the form at (885, 618) on xpath=//button[contains(text(),'Submit')]
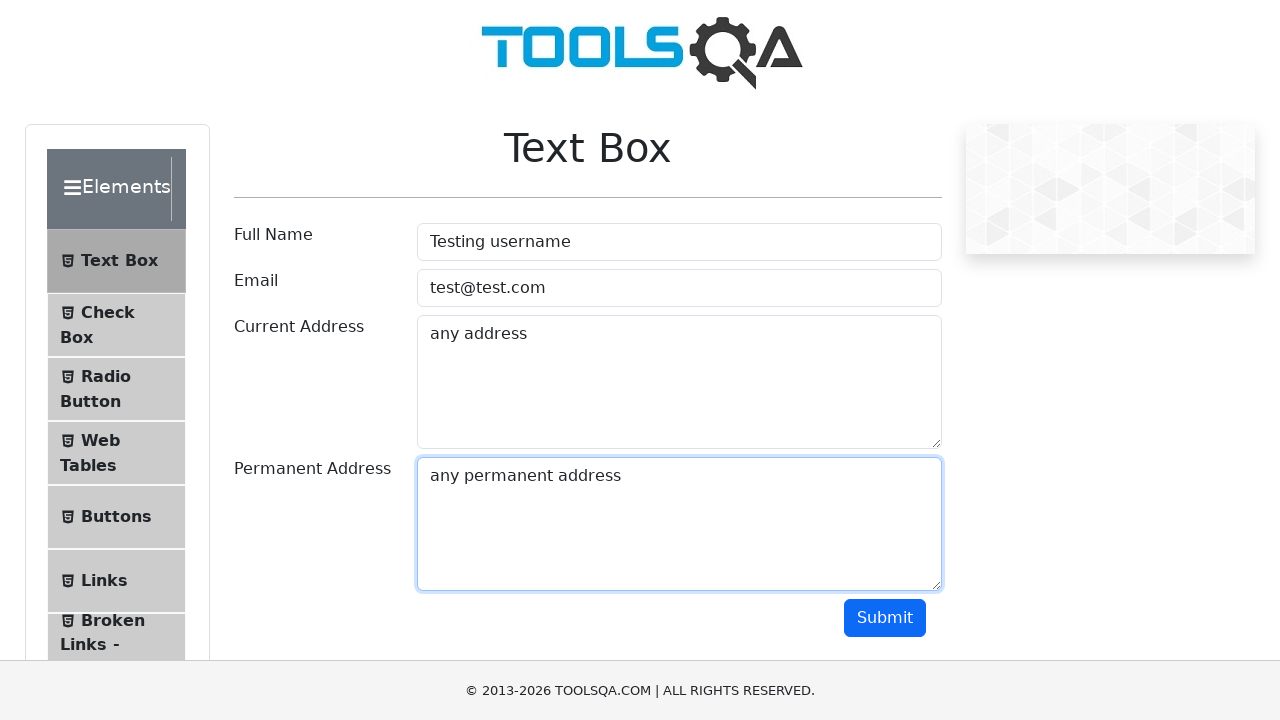

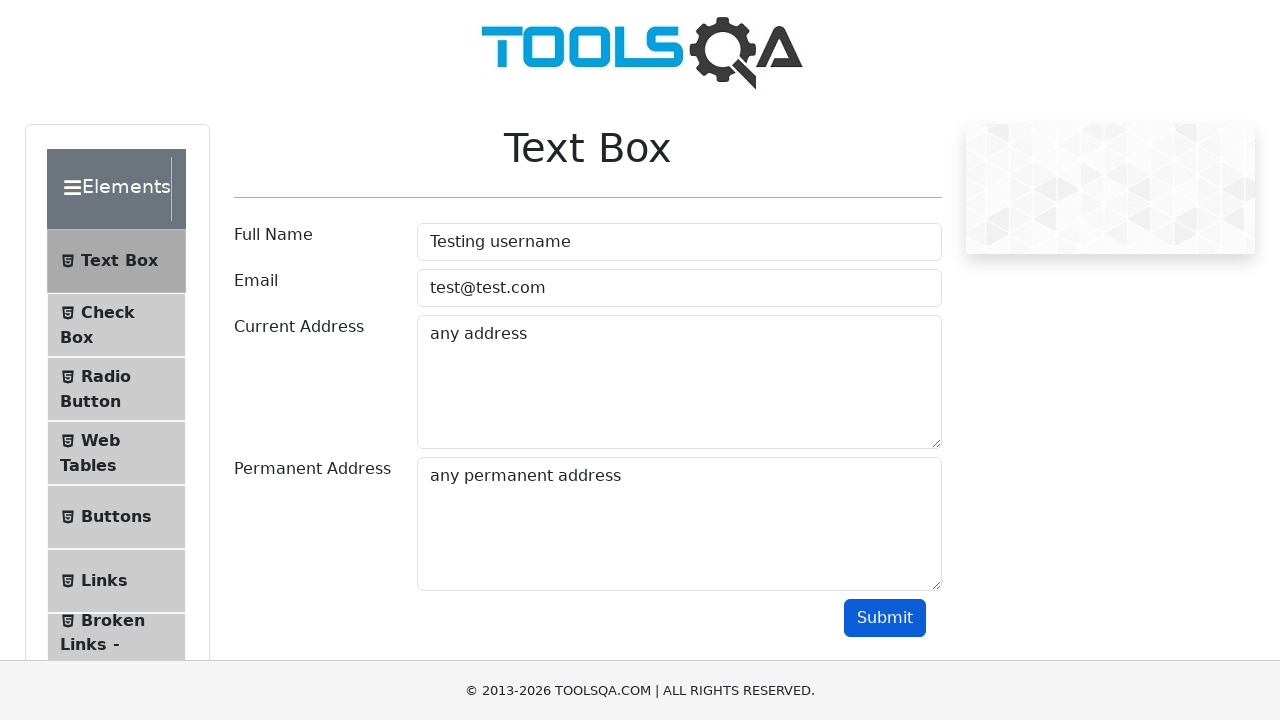